Tests a registration form by filling all required input fields and submitting the form to verify successful registration

Starting URL: http://suninjuly.github.io/registration1.html

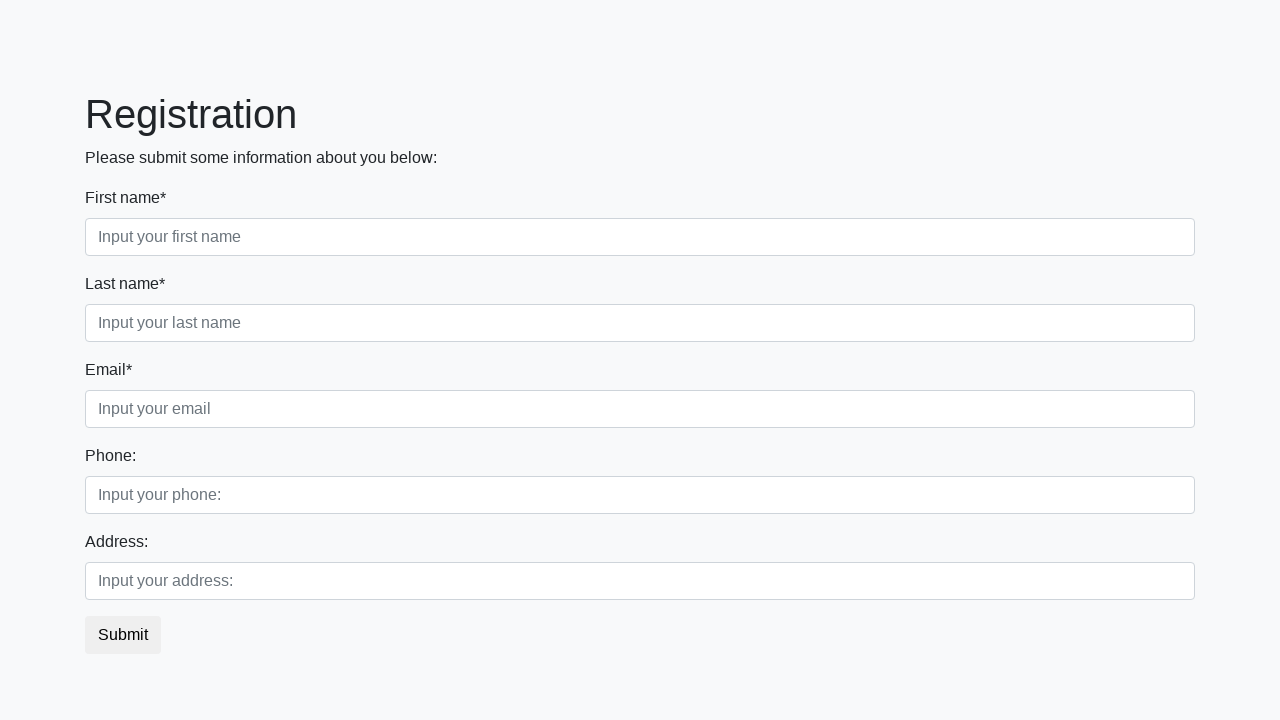

Located JALA Academy title element using XPath
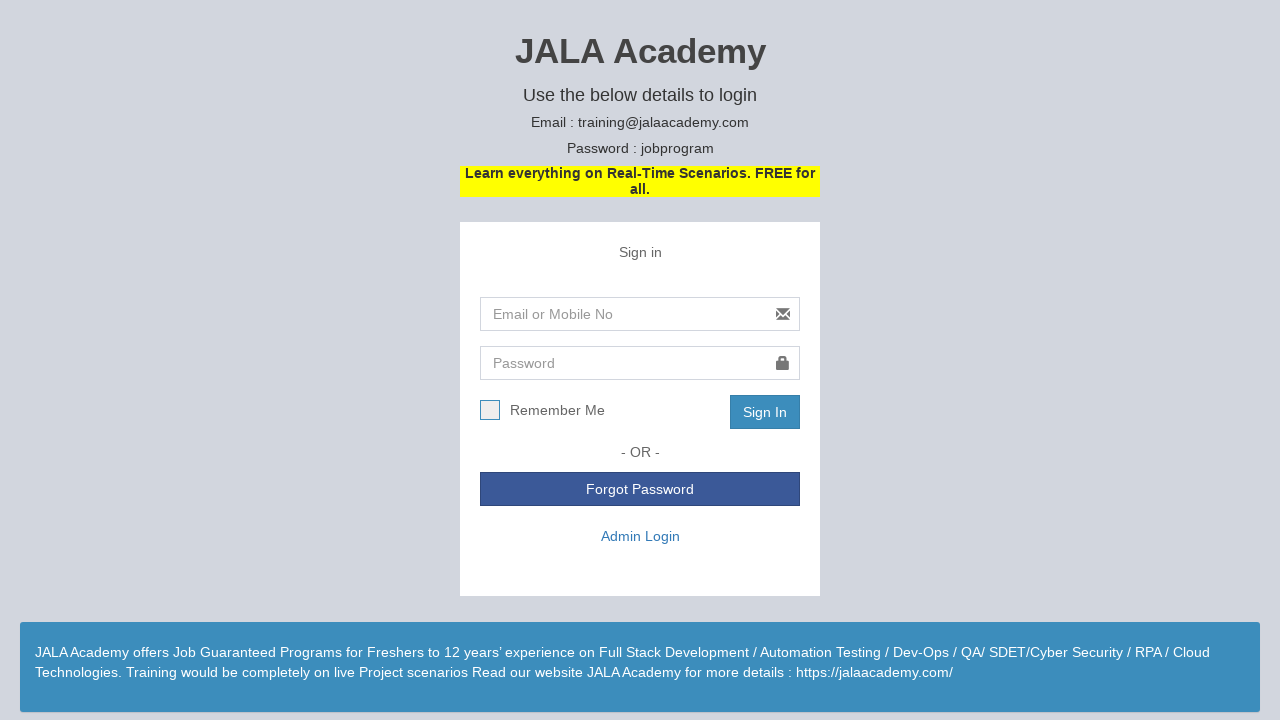

Extracted text content from title element
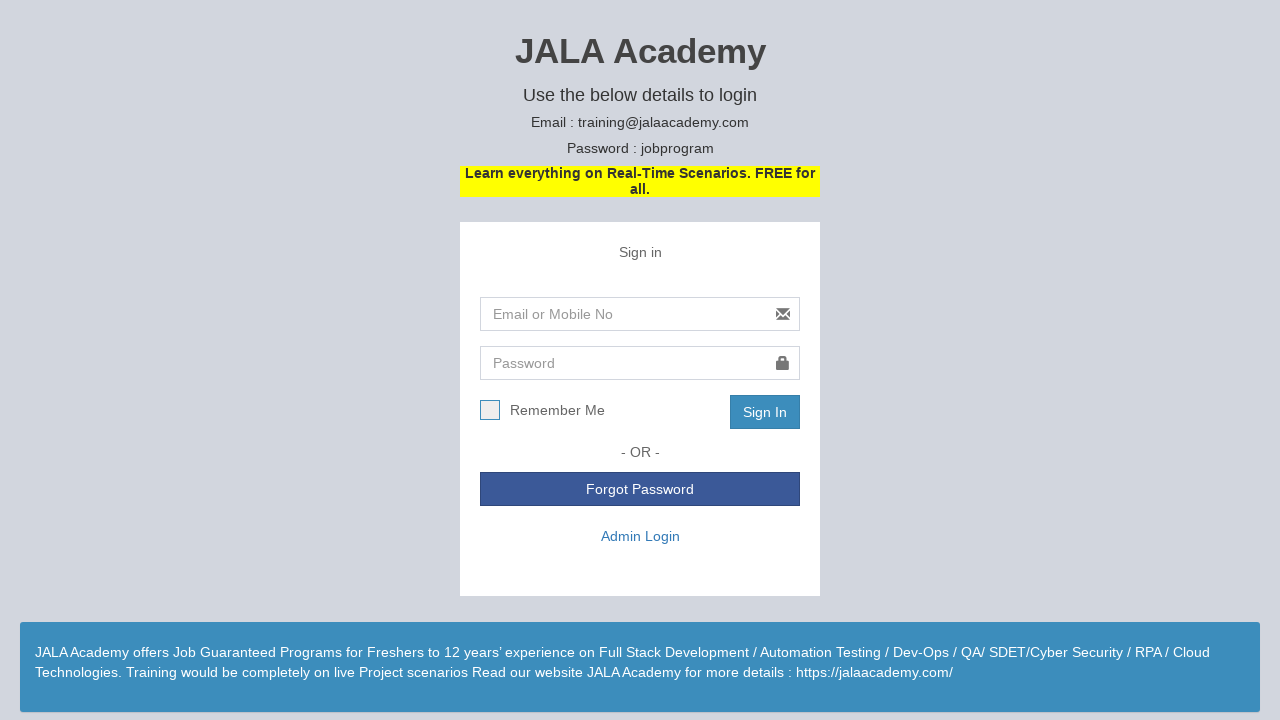

Title verification passed - 'JALA Academy' text found on webpage
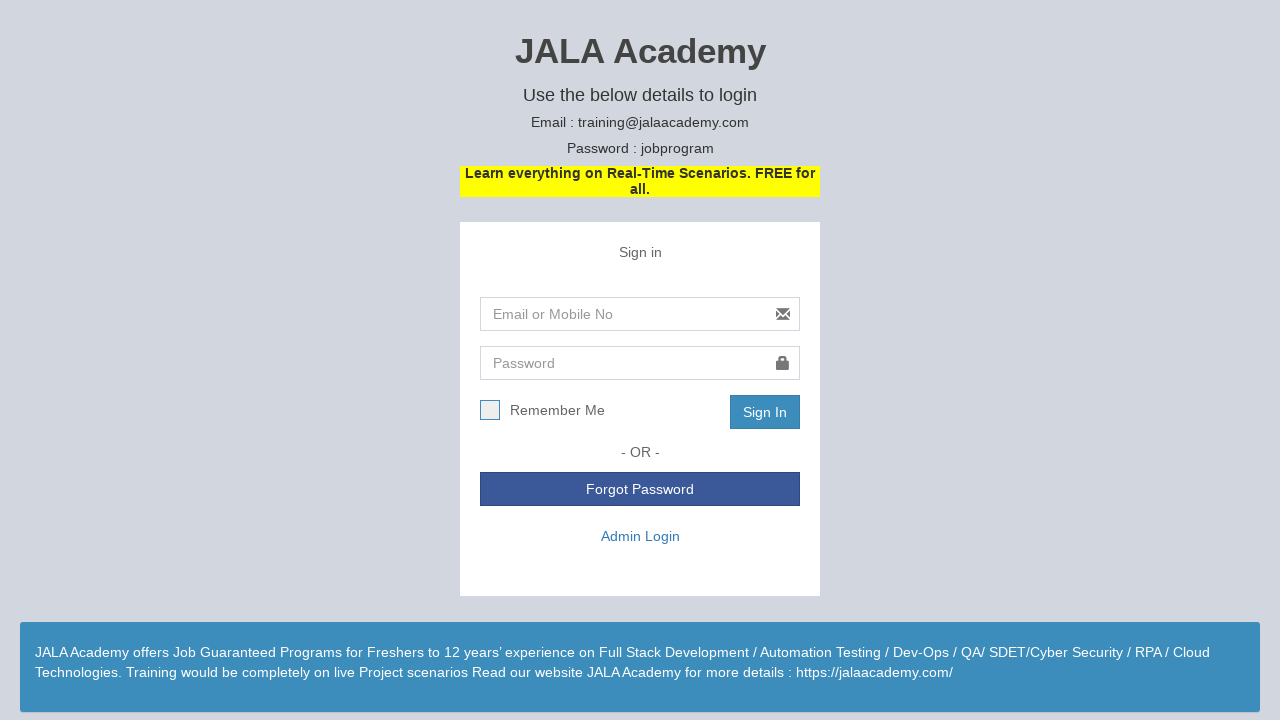

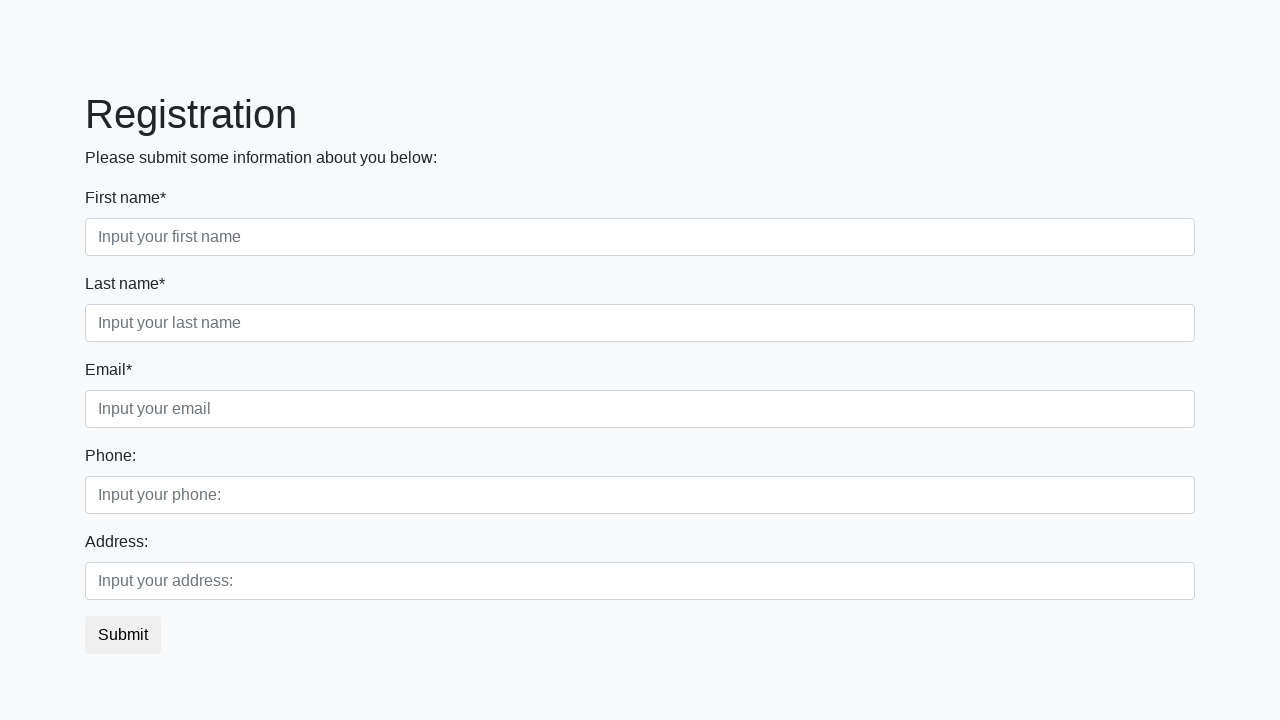